Tests adding a new element by clicking an Add Element button

Starting URL: https://the-internet.herokuapp.com/add_remove_elements/

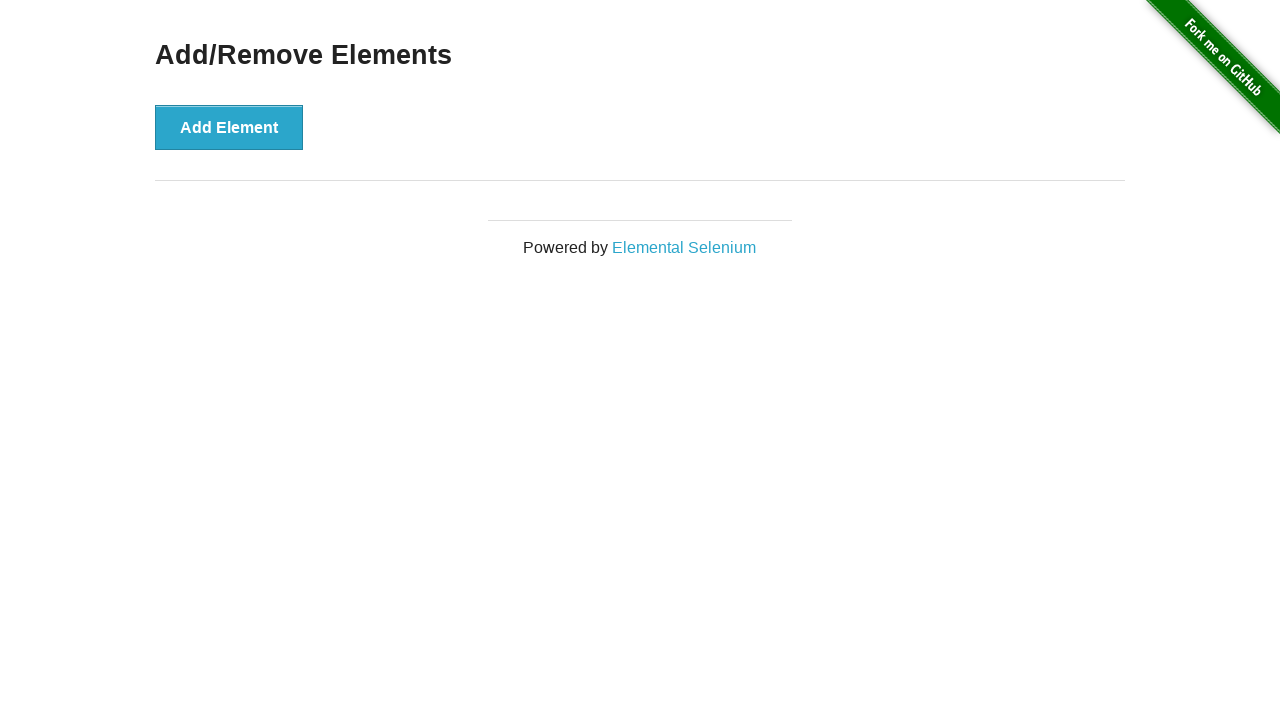

Clicked Add Element button at (229, 127) on .example button
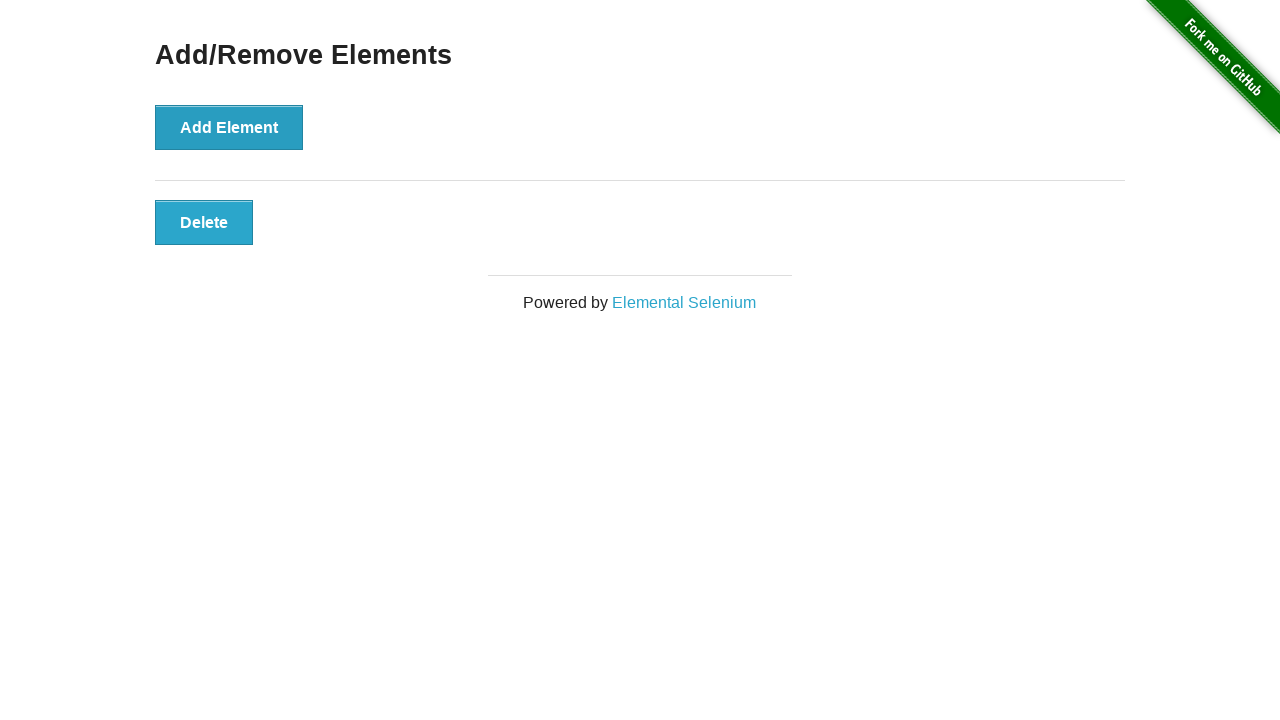

Delete button element was added to the page
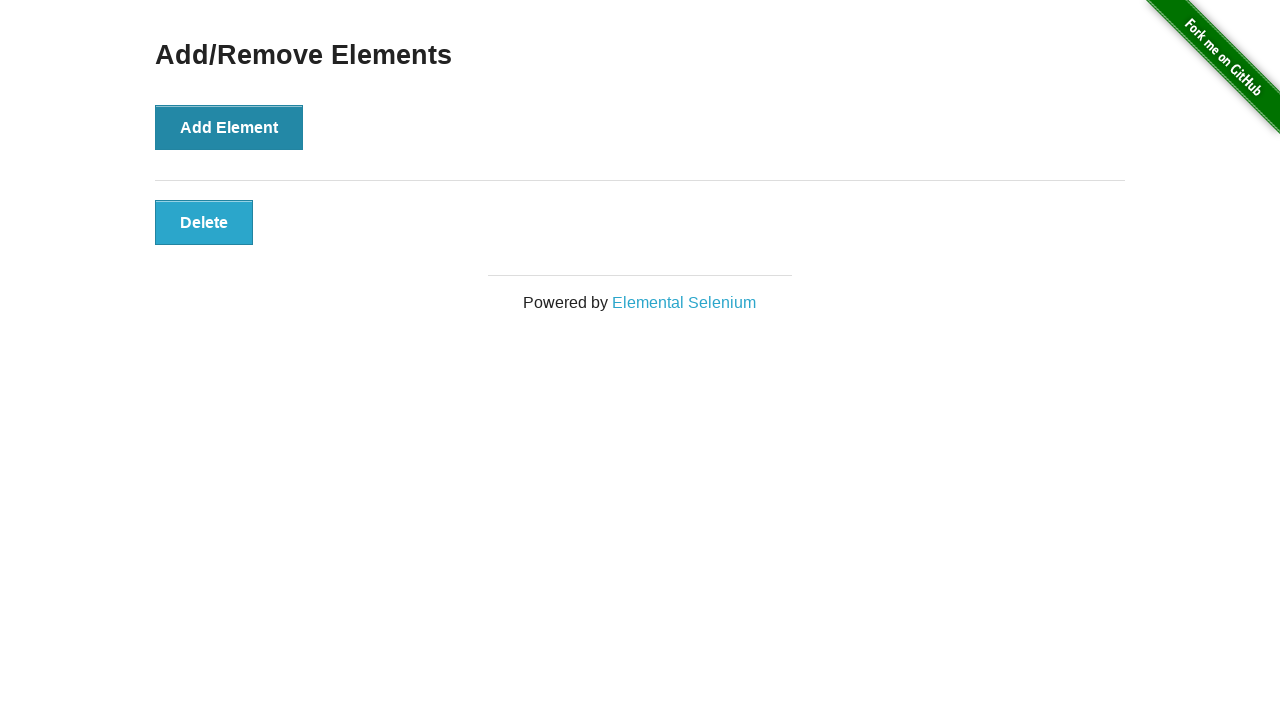

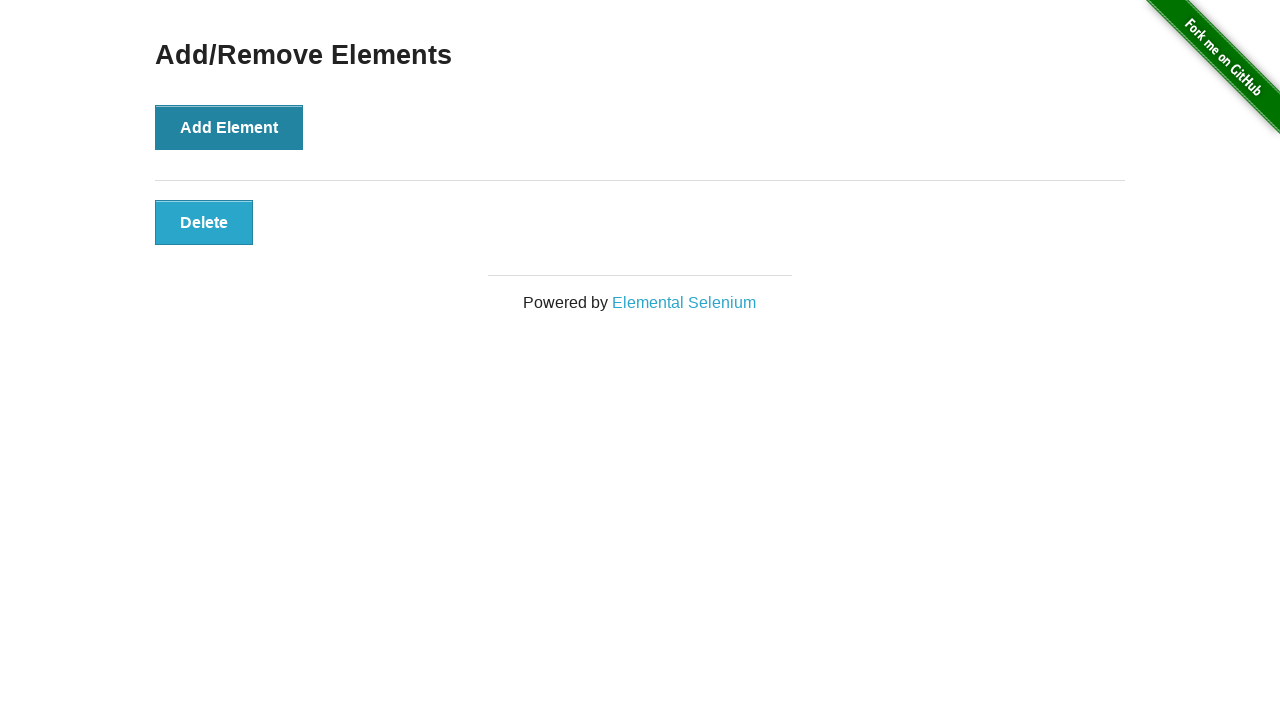